Tests that the todo counter displays the correct number of items as todos are added

Starting URL: https://demo.playwright.dev/todomvc

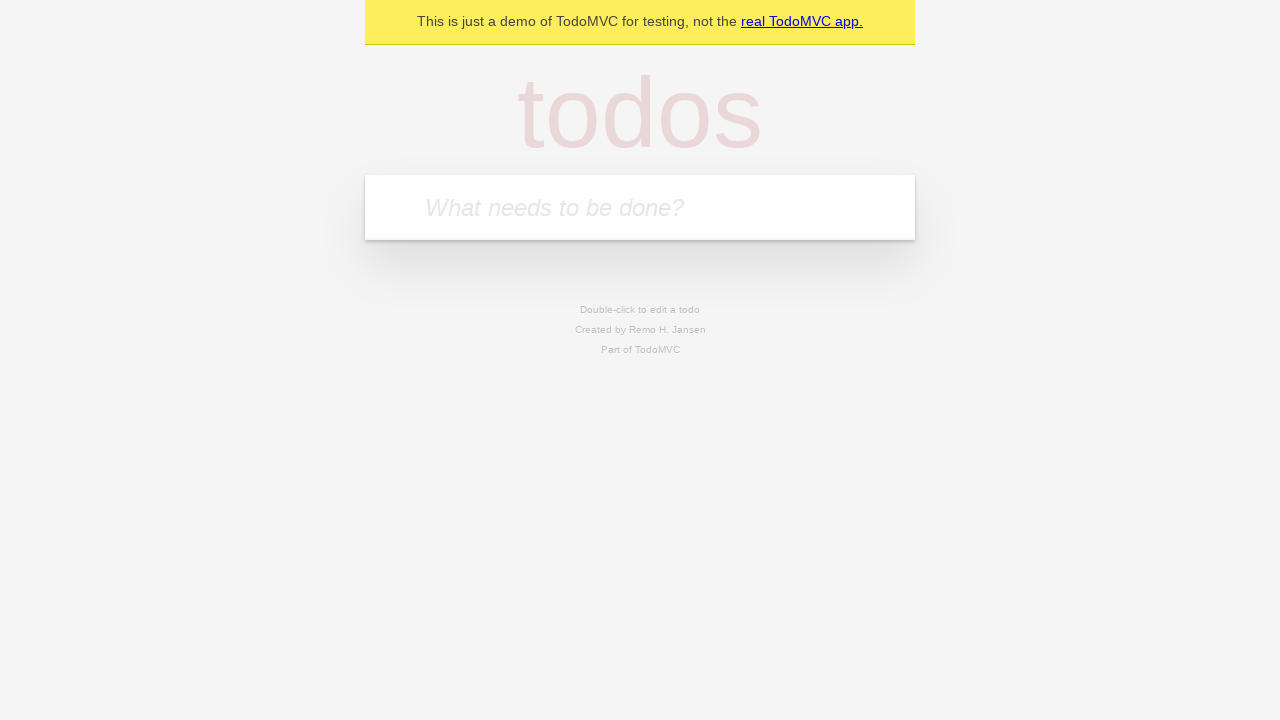

Filled todo input with 'buy some cheese' on internal:attr=[placeholder="What needs to be done?"i]
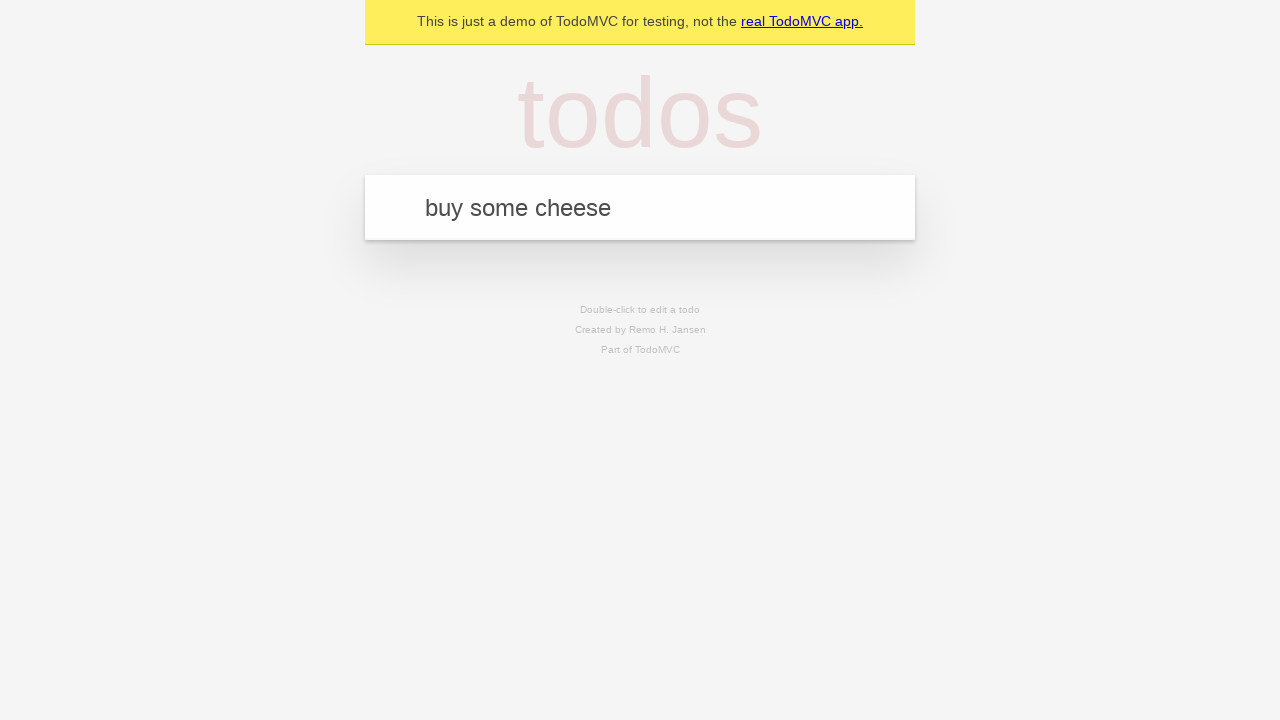

Pressed Enter to add first todo item on internal:attr=[placeholder="What needs to be done?"i]
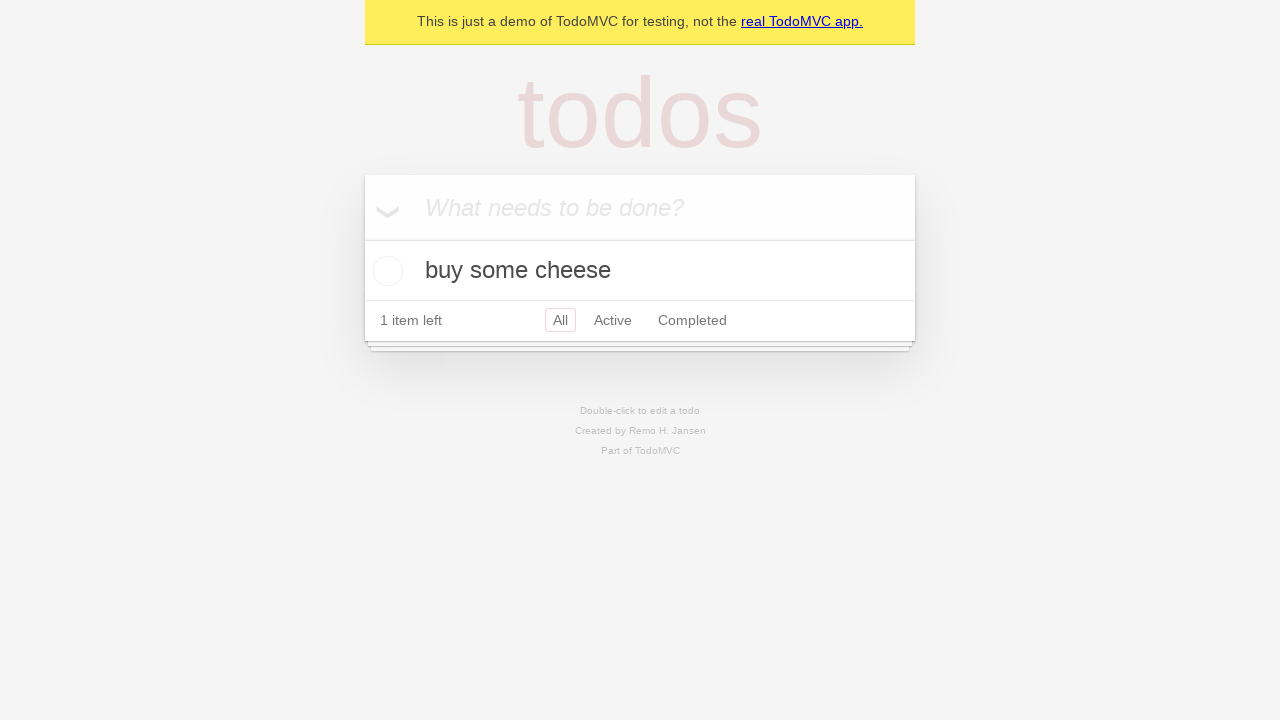

Todo counter element appeared after adding first item
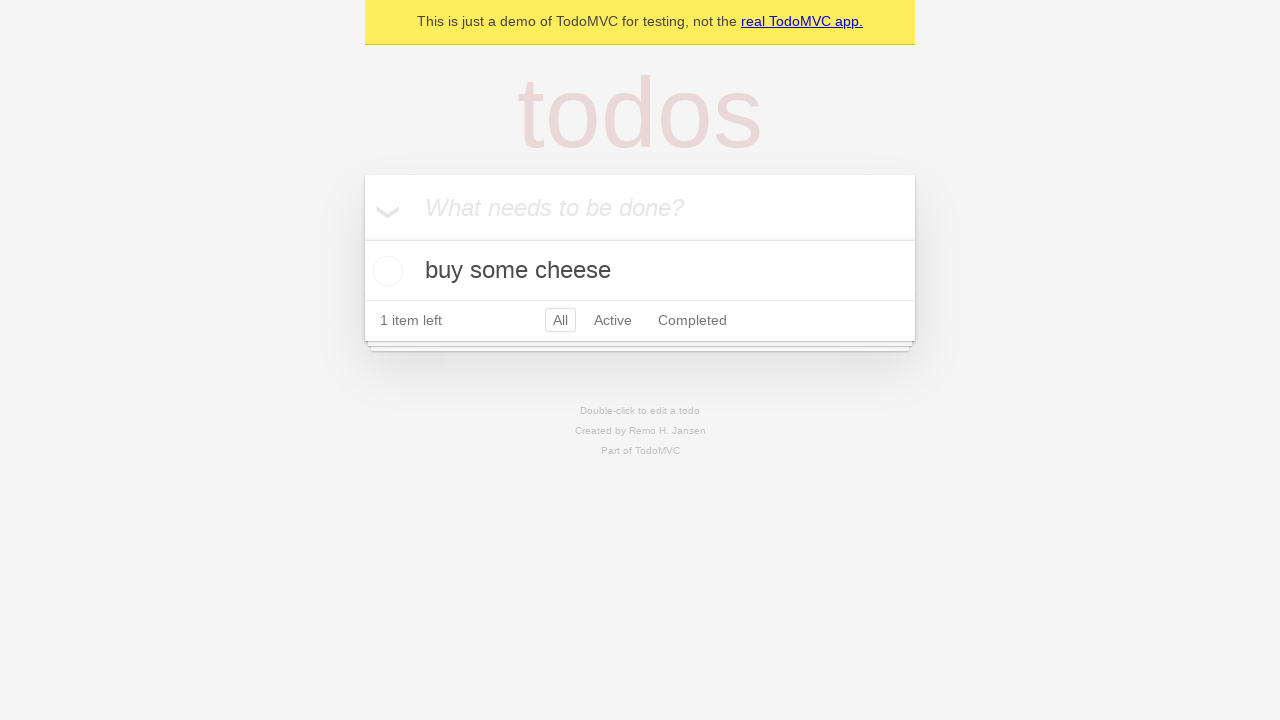

Filled todo input with 'feed the cat' on internal:attr=[placeholder="What needs to be done?"i]
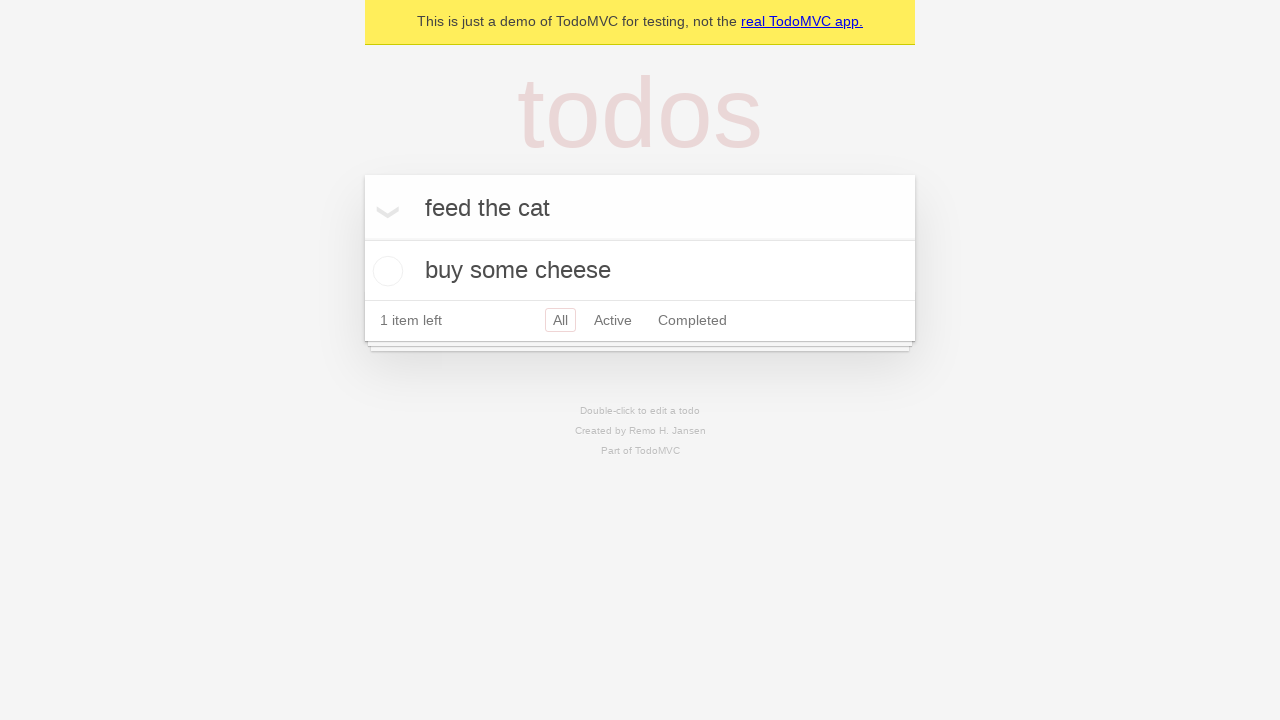

Pressed Enter to add second todo item on internal:attr=[placeholder="What needs to be done?"i]
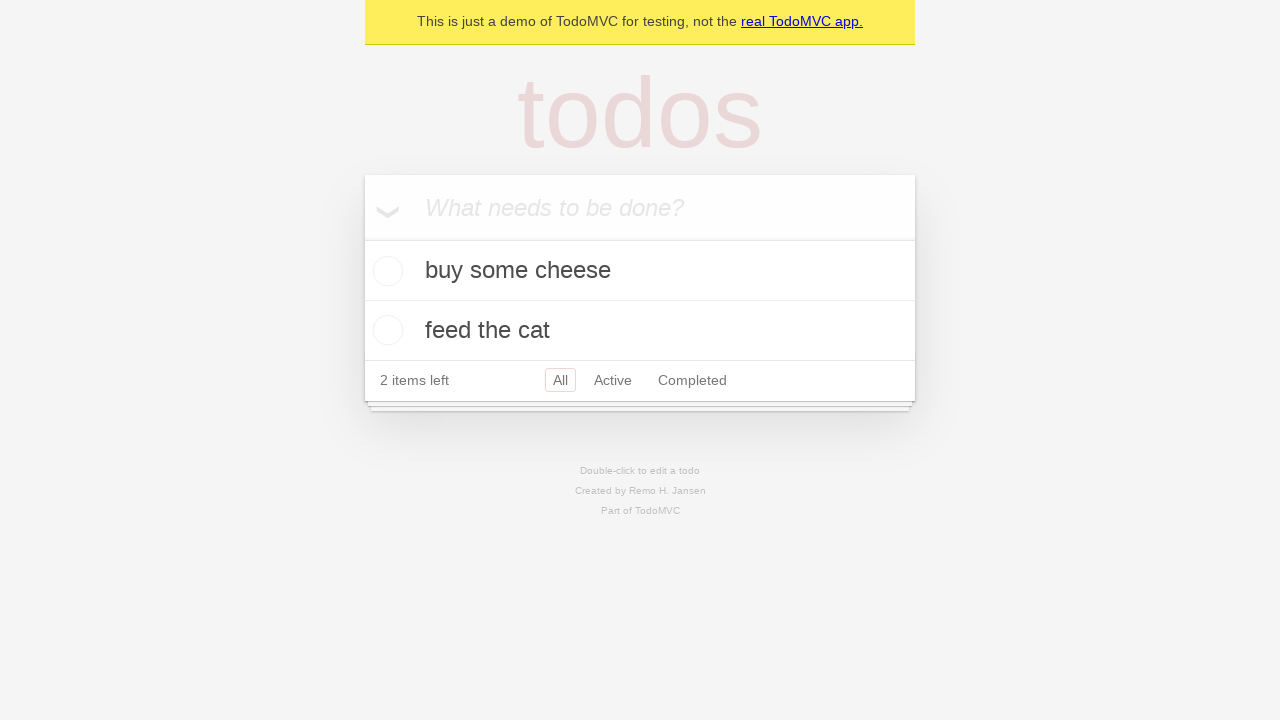

Todo counter updated to show 2 items left
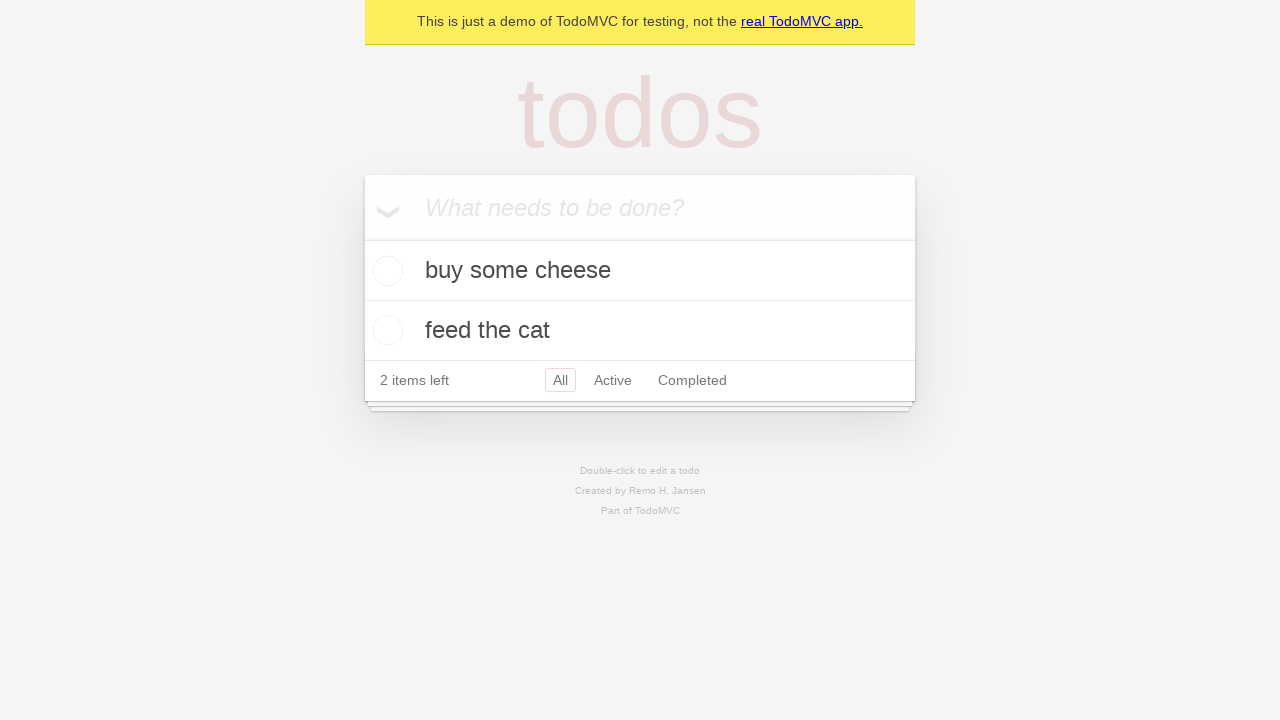

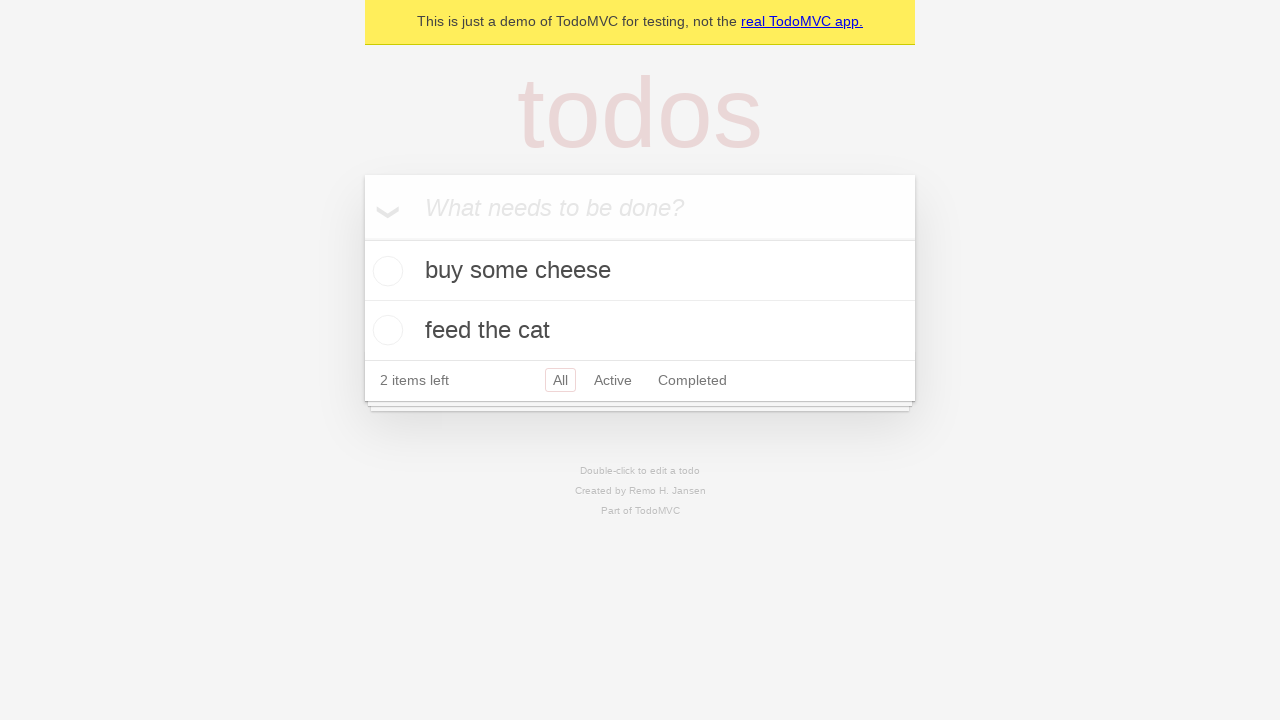